Tests JavaScript alert handling functionality by triggering different types of alerts (simple alert and confirm dialog) and interacting with them

Starting URL: https://rahulshettyacademy.com/AutomationPractice

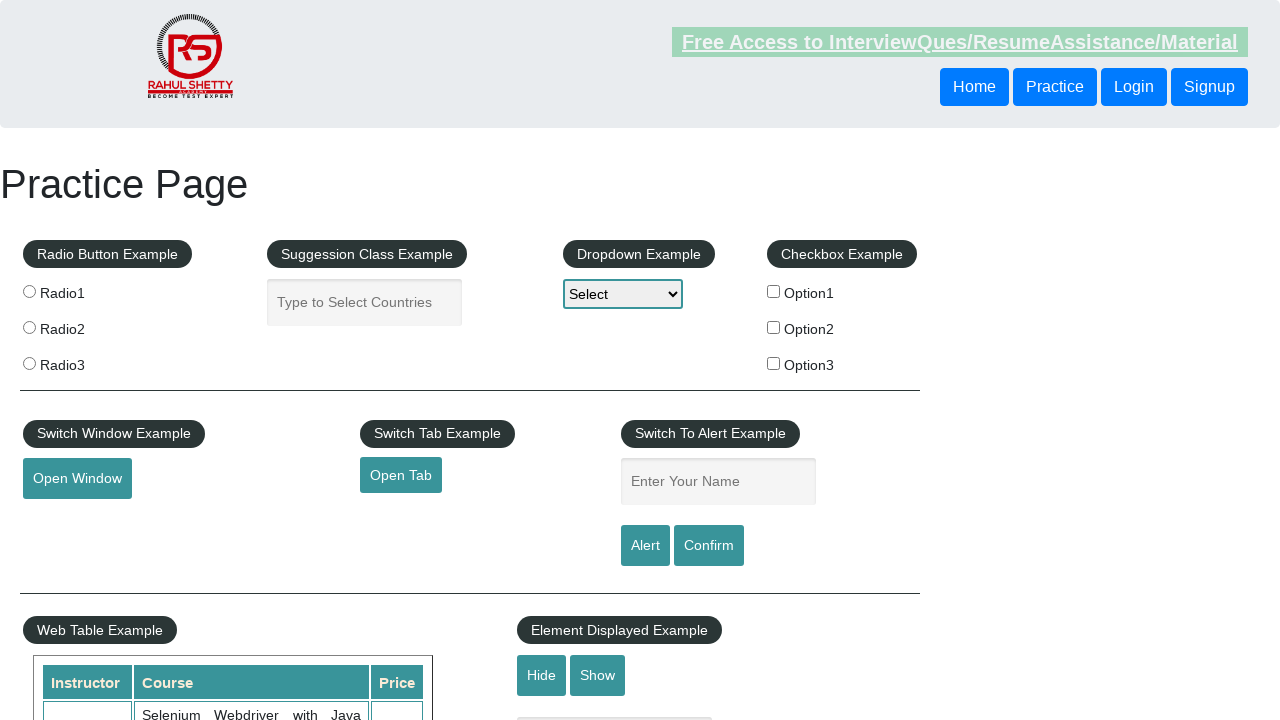

Filled name field with 'Stephen' on #name
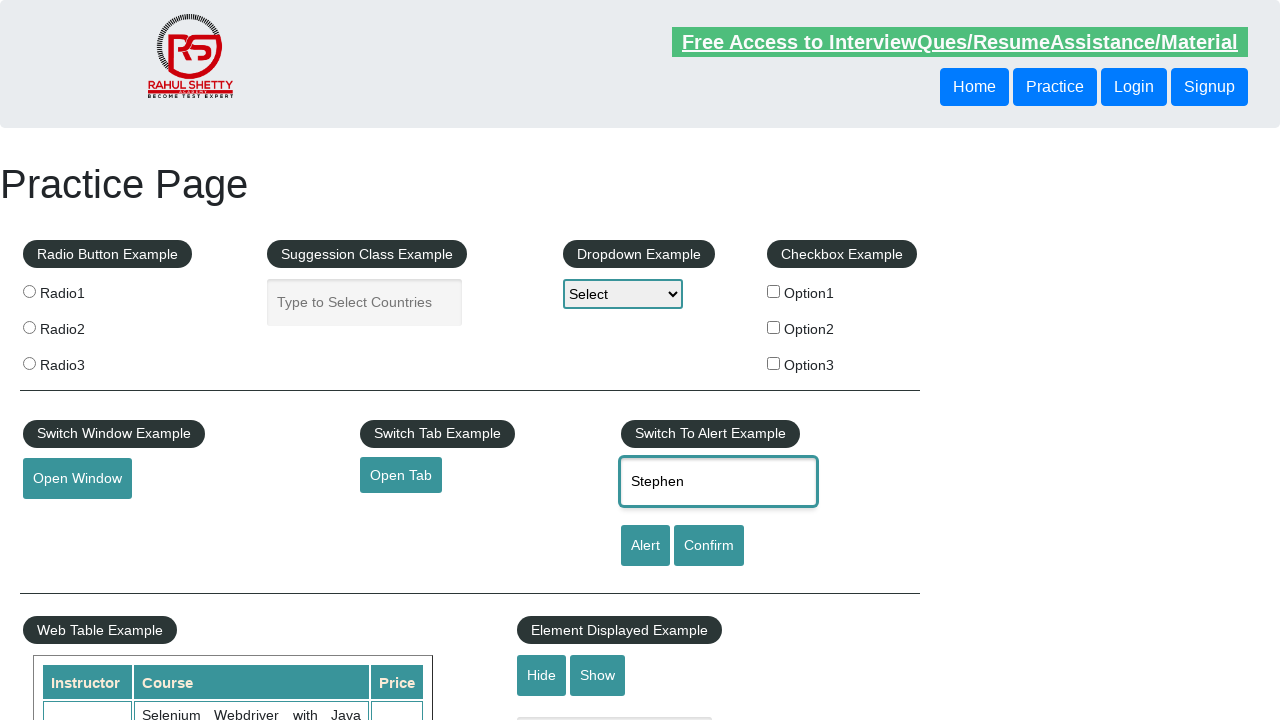

Clicked alert button to trigger simple alert at (645, 546) on #alertbtn
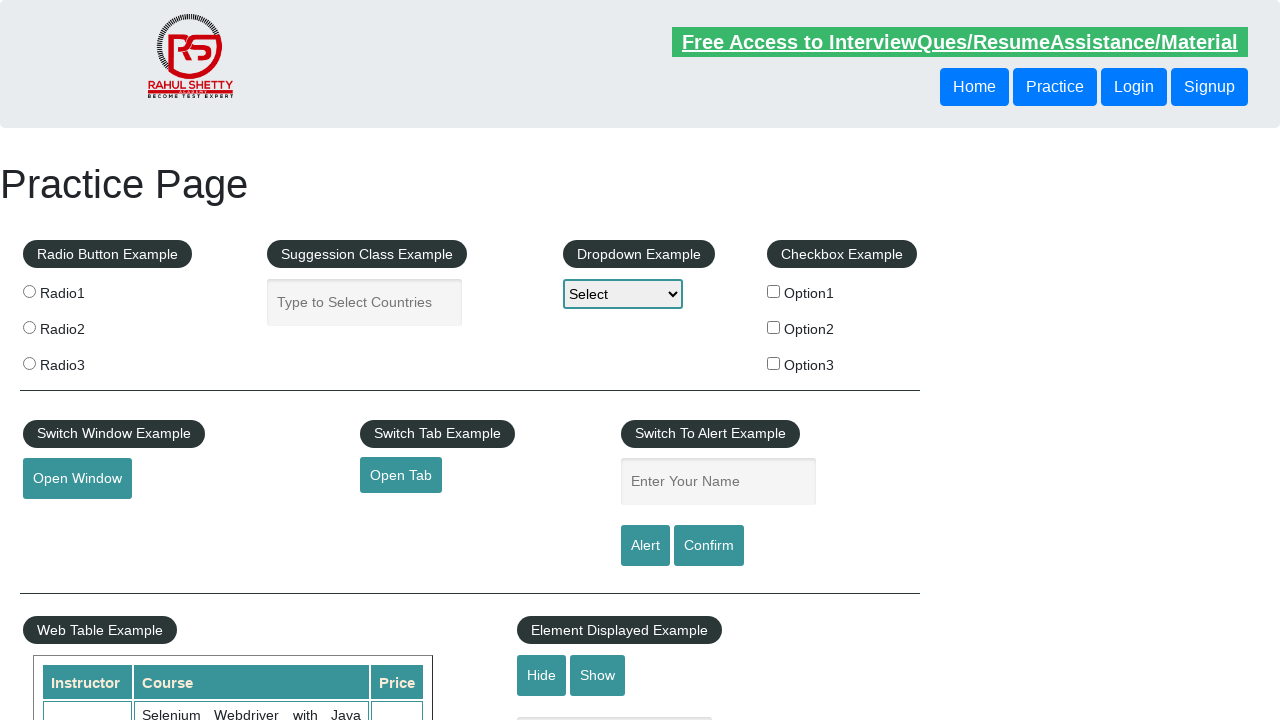

Set up dialog handler to accept the alert
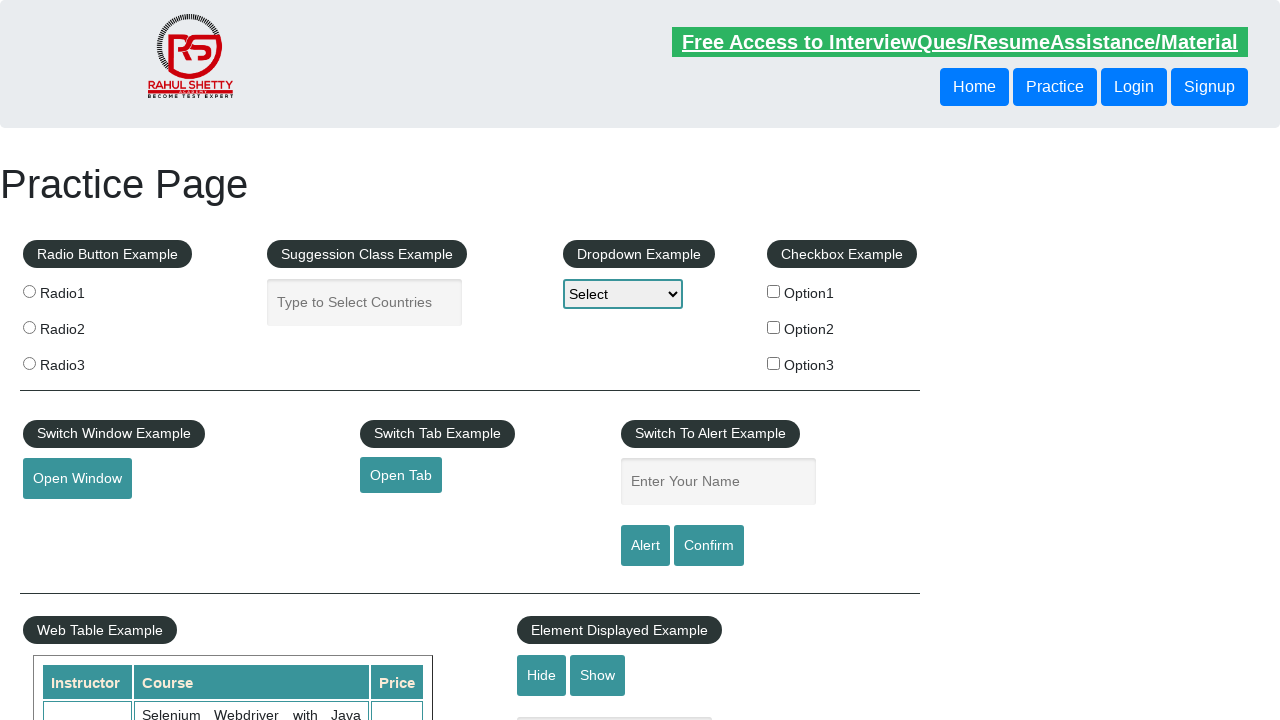

Clicked confirm button to trigger confirm dialog at (709, 546) on #confirmbtn
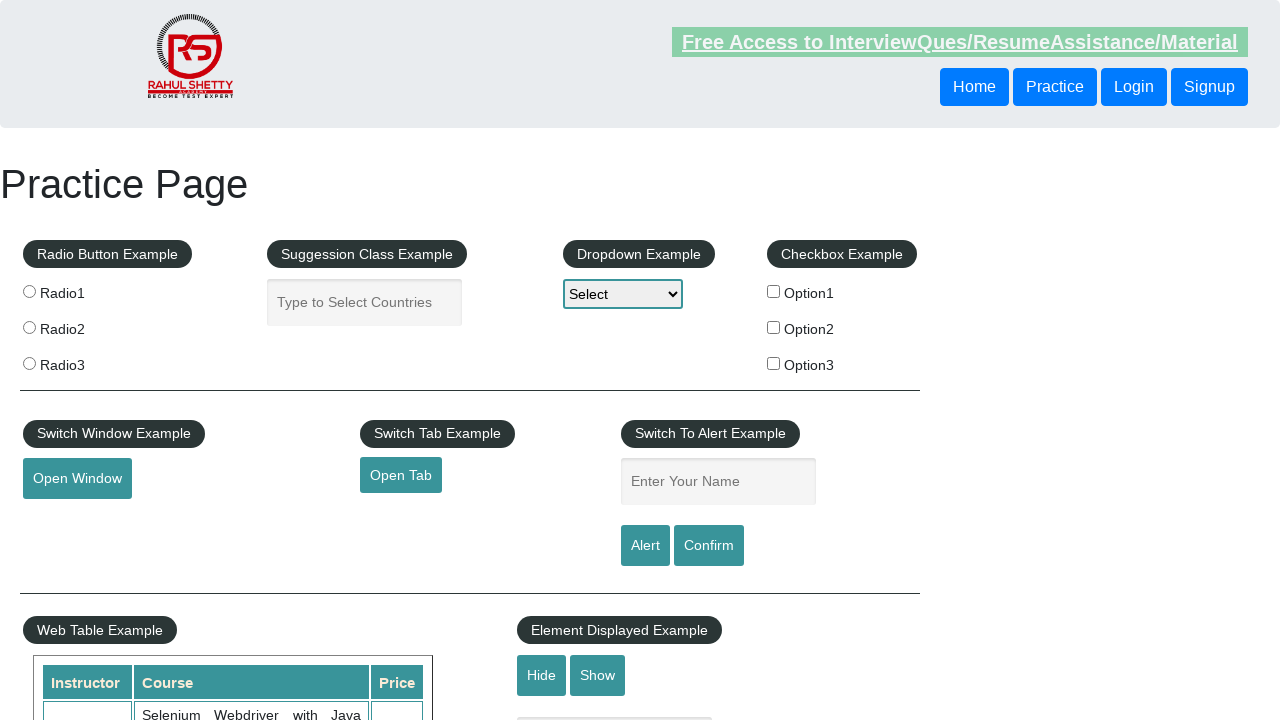

Set up dialog handler to dismiss the confirm dialog
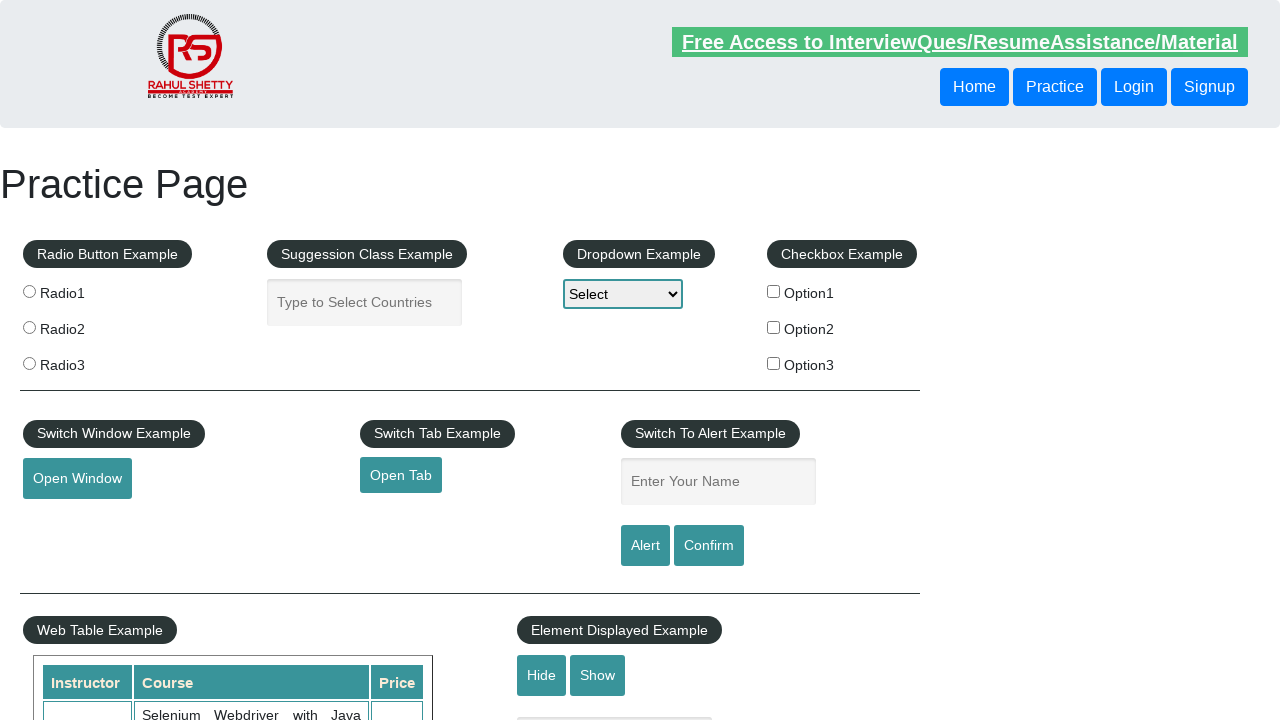

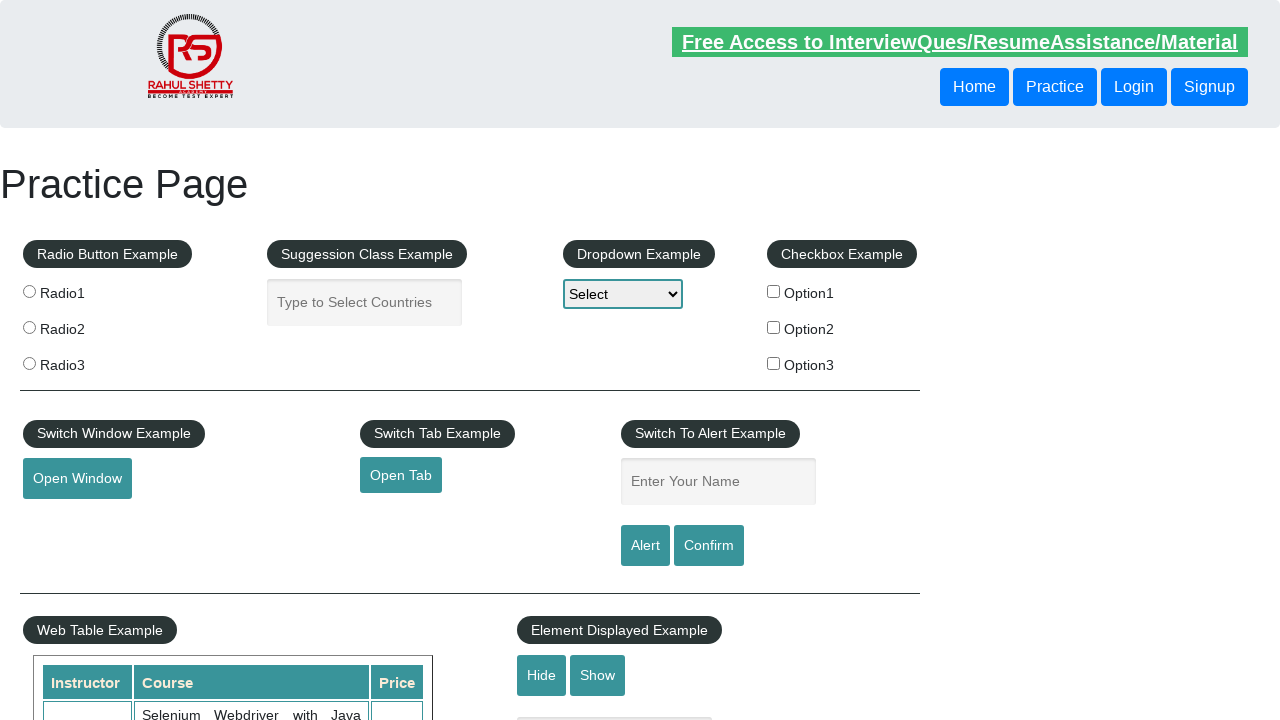